Tests that invalid phone numbers display appropriate validation errors for length and format

Starting URL: https://alada.vn/tai-khoan/dang-ky.html

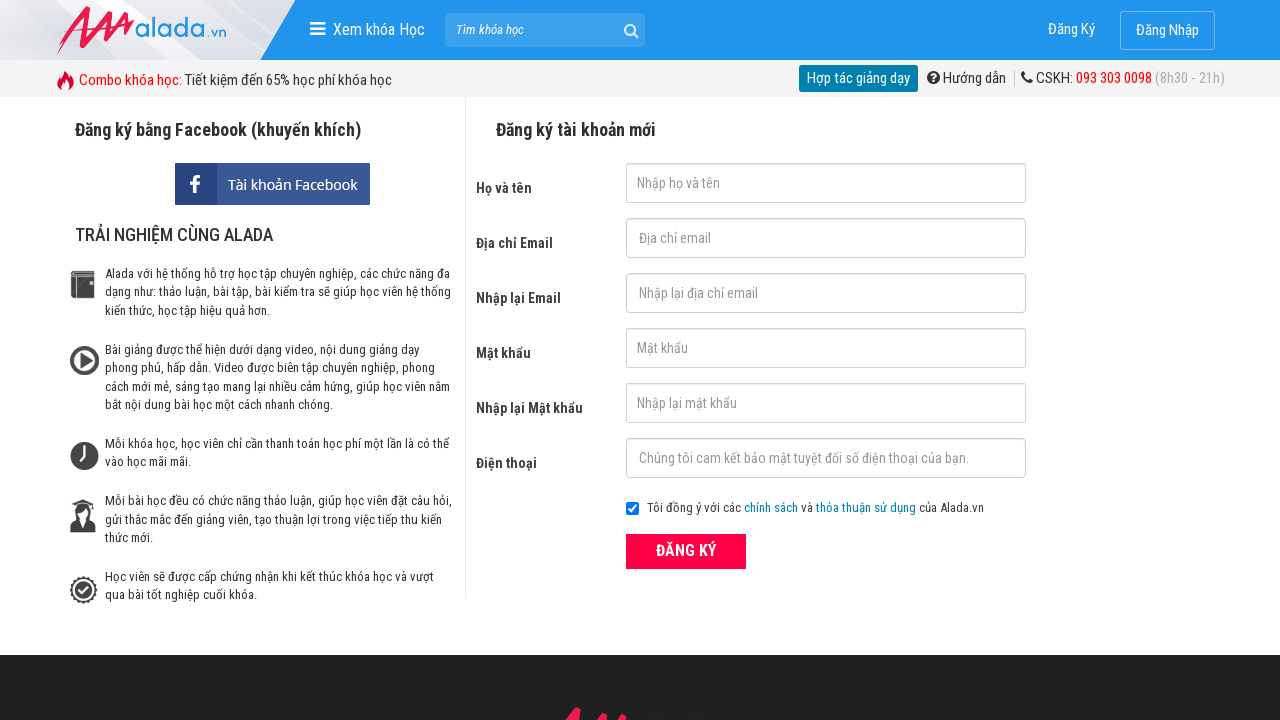

Filled first name field with 'Nga Hoang' on #txtFirstname
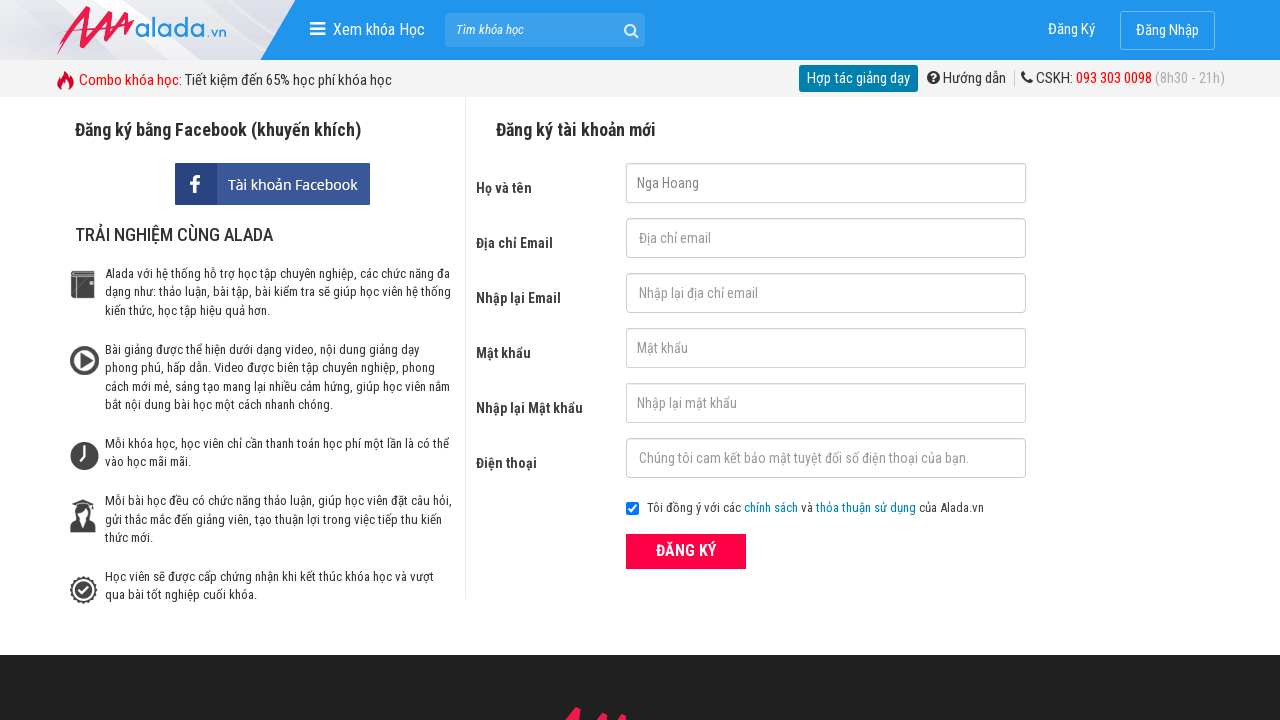

Filled email field with 'nga@gmail.com' on #txtEmail
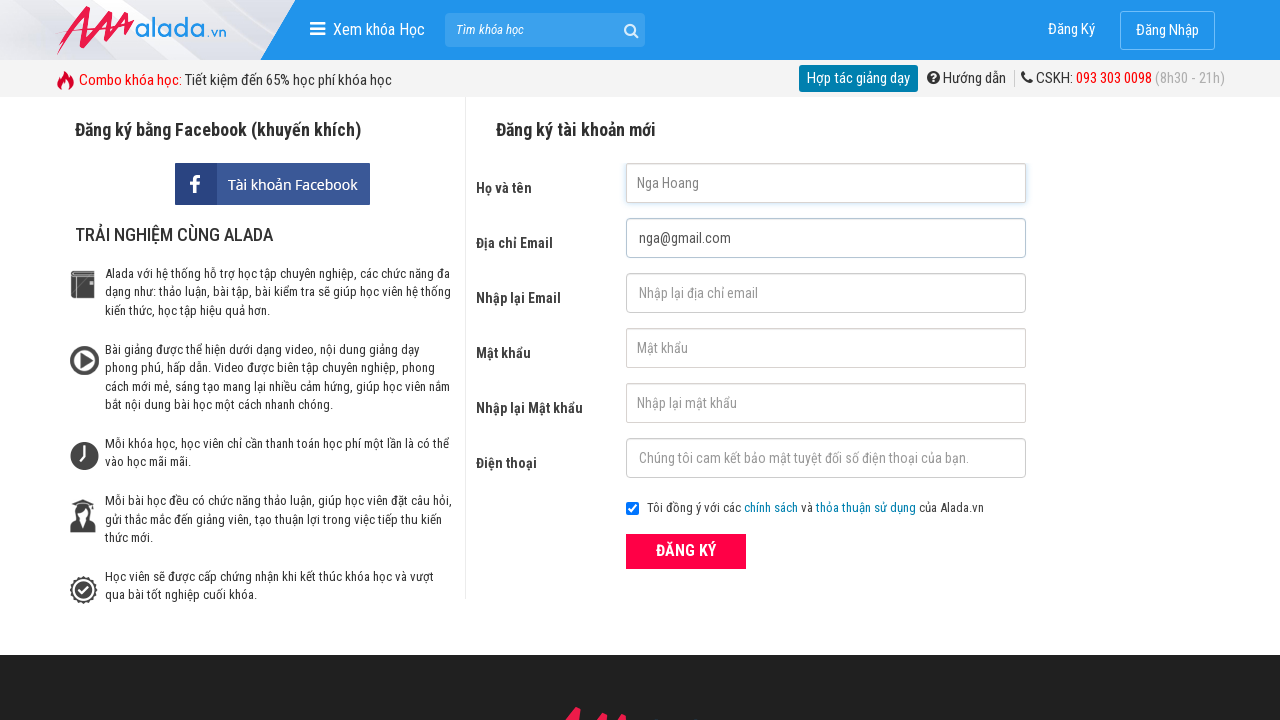

Filled confirm email field with 'nga@gmail.com' on #txtCEmail
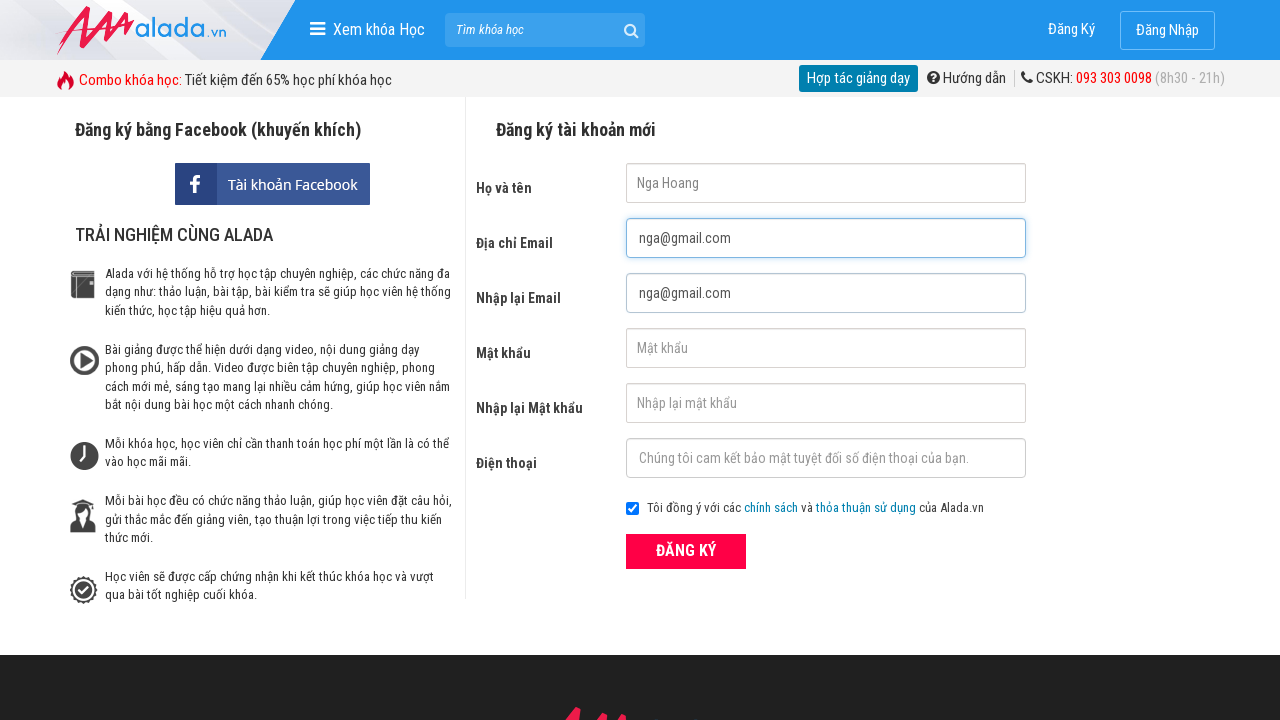

Filled password field with '123456' on #txtPassword
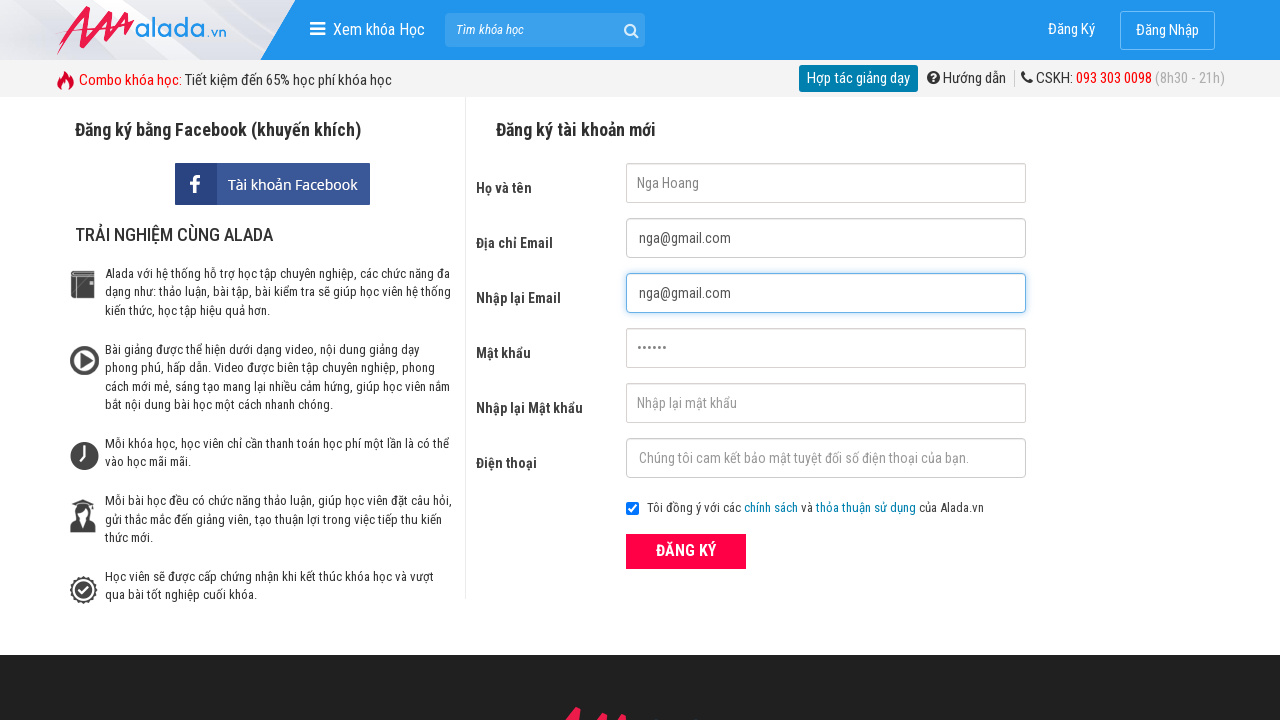

Filled confirm password field with '123456' on #txtCPassword
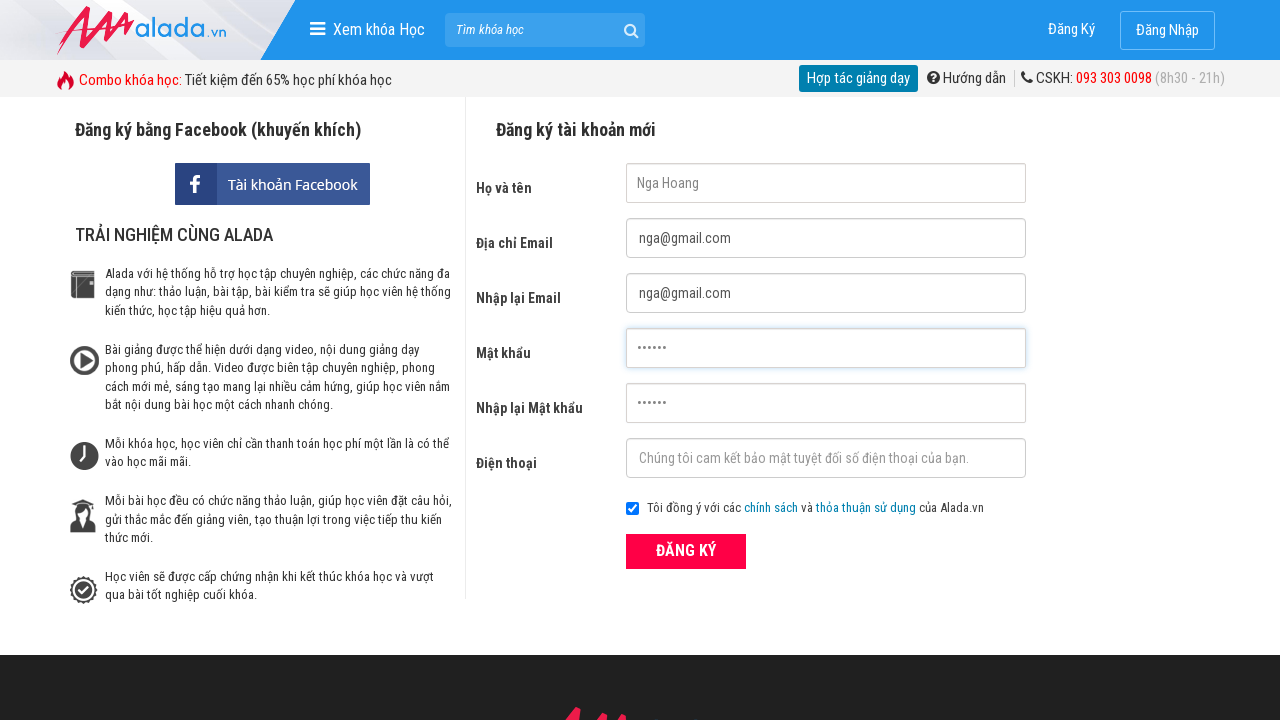

Filled phone field with '09513' (too short) on #txtPhone
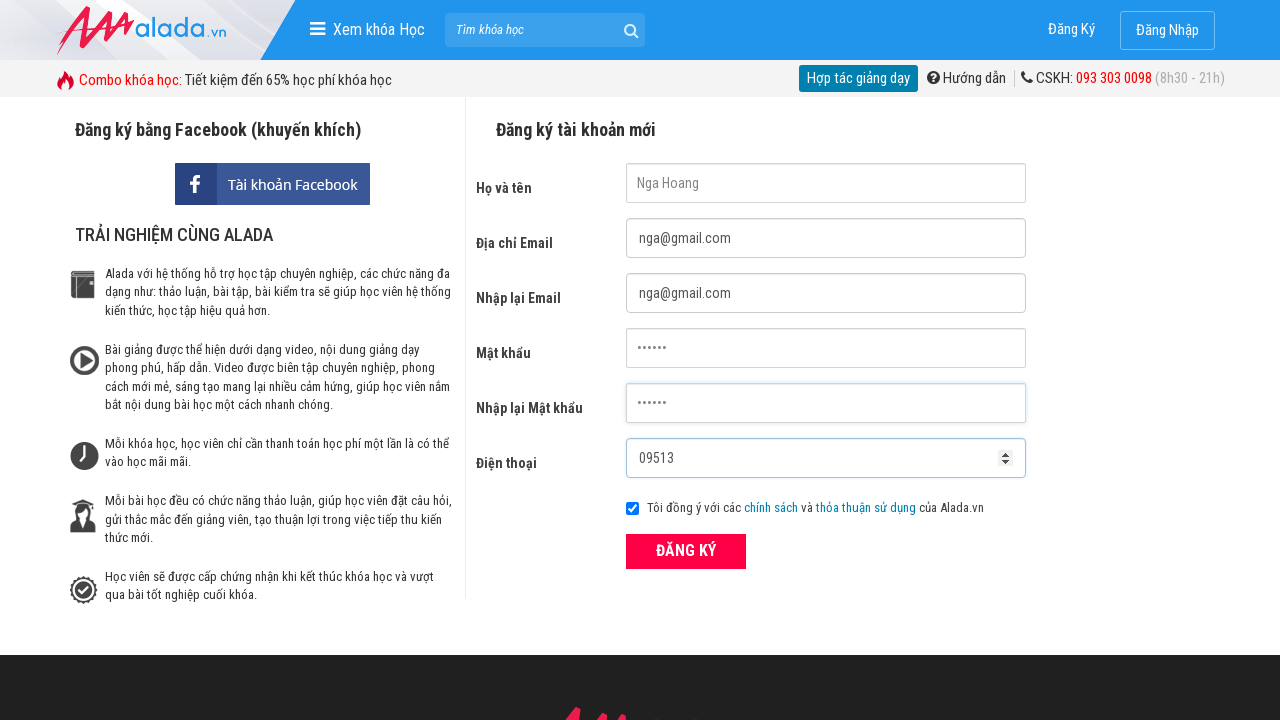

Clicked ĐĂNG KÝ (Register) button to submit form at (686, 551) on xpath=//form[@id='frmLogin']//button[text()='ĐĂNG KÝ']
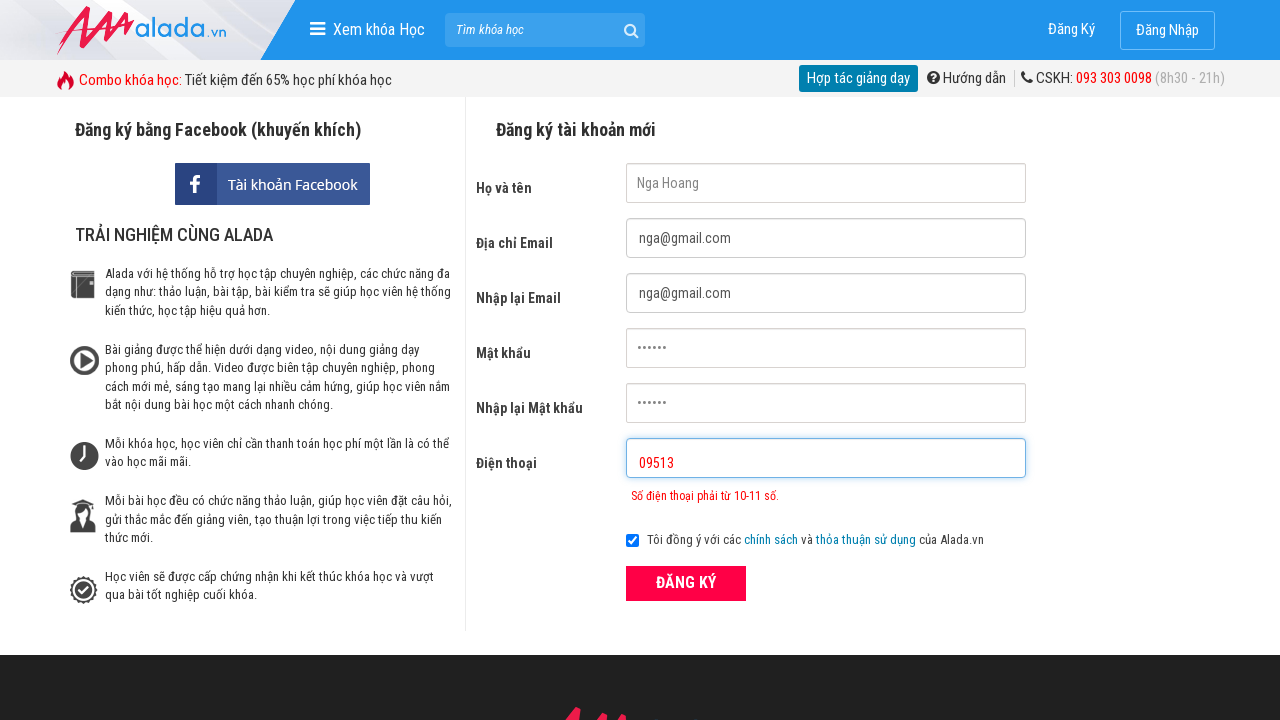

Phone validation error appeared for short phone number
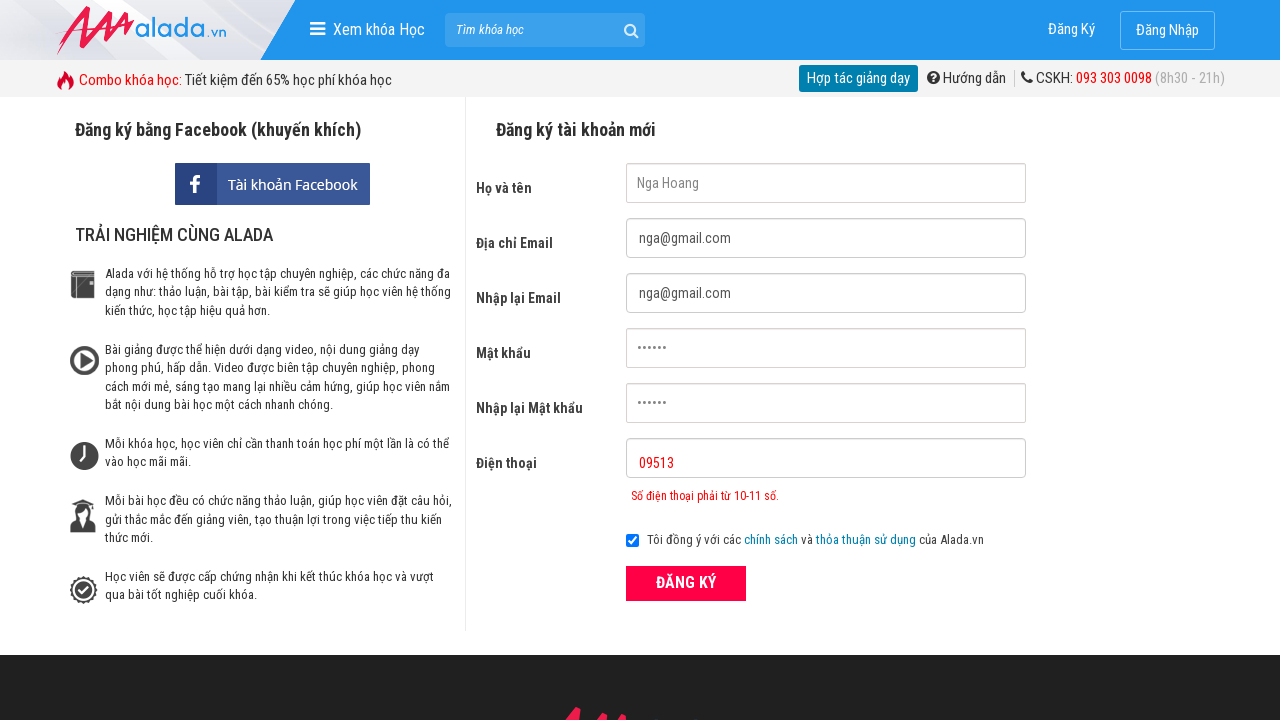

Cleared phone field on #txtPhone
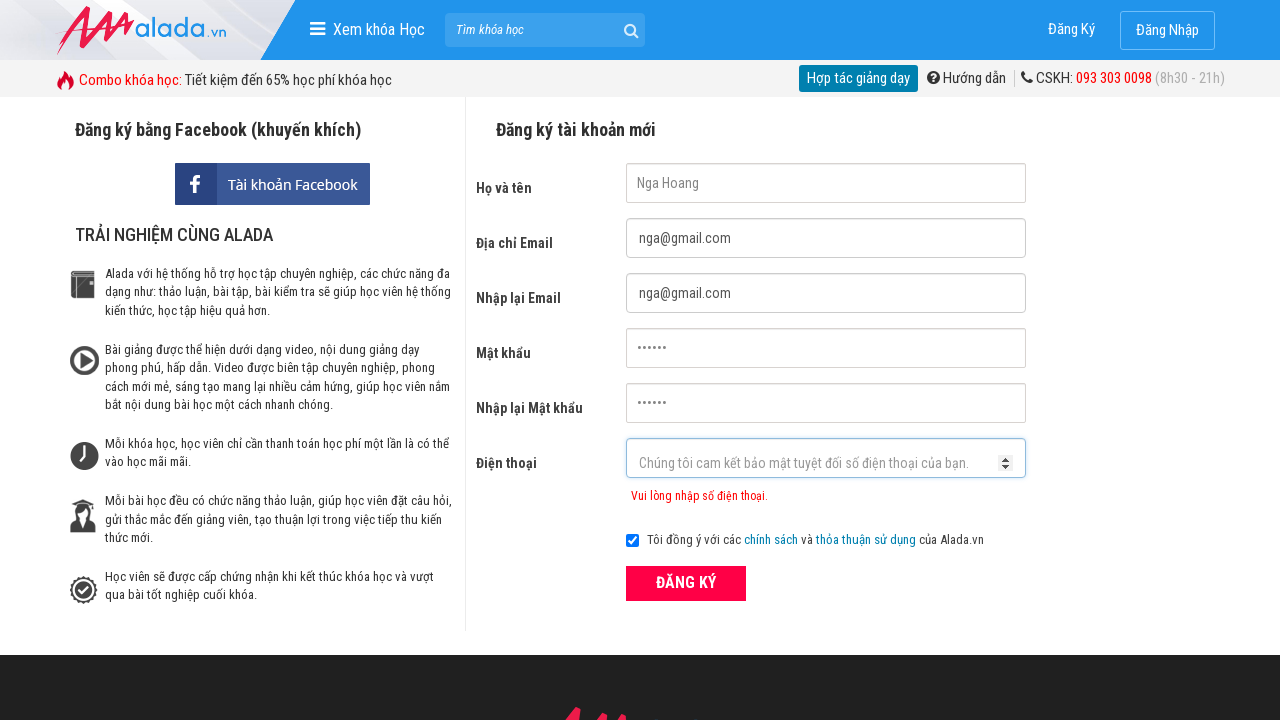

Filled phone field with '1457457522131' (invalid prefix) on #txtPhone
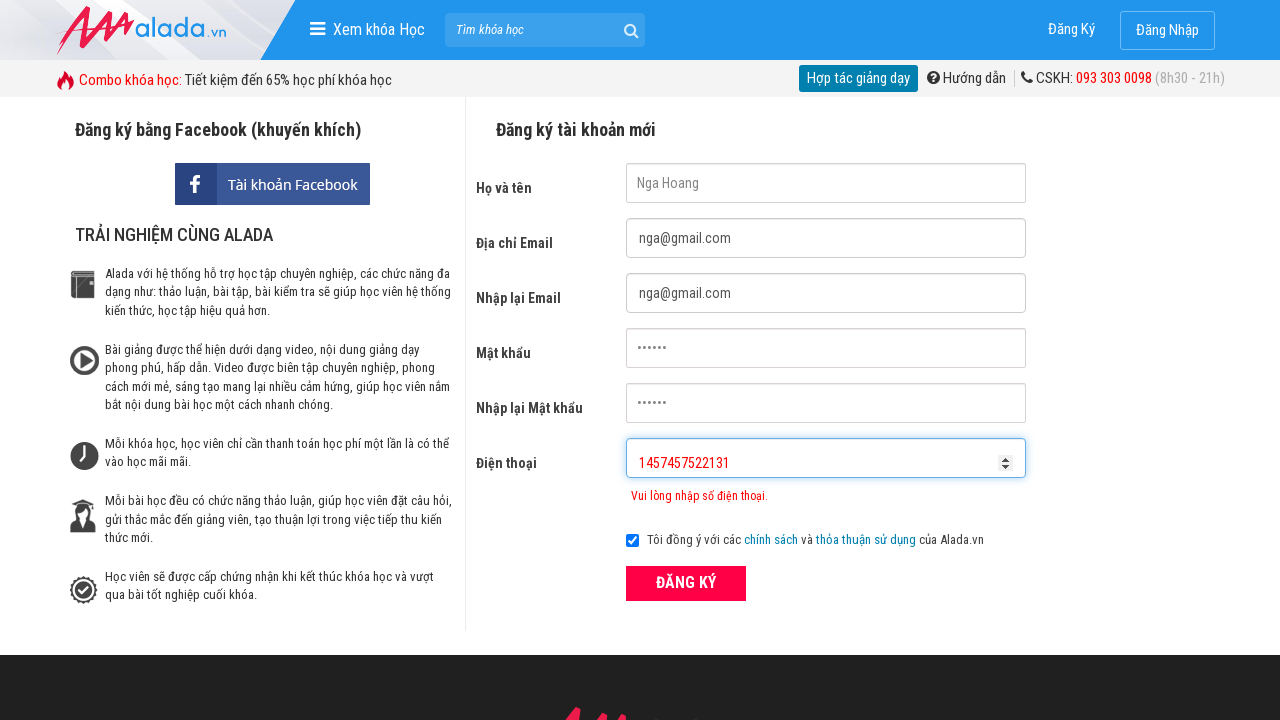

Clicked ĐĂNG KÝ (Register) button to submit form again at (686, 583) on xpath=//form[@id='frmLogin']//button[text()='ĐĂNG KÝ']
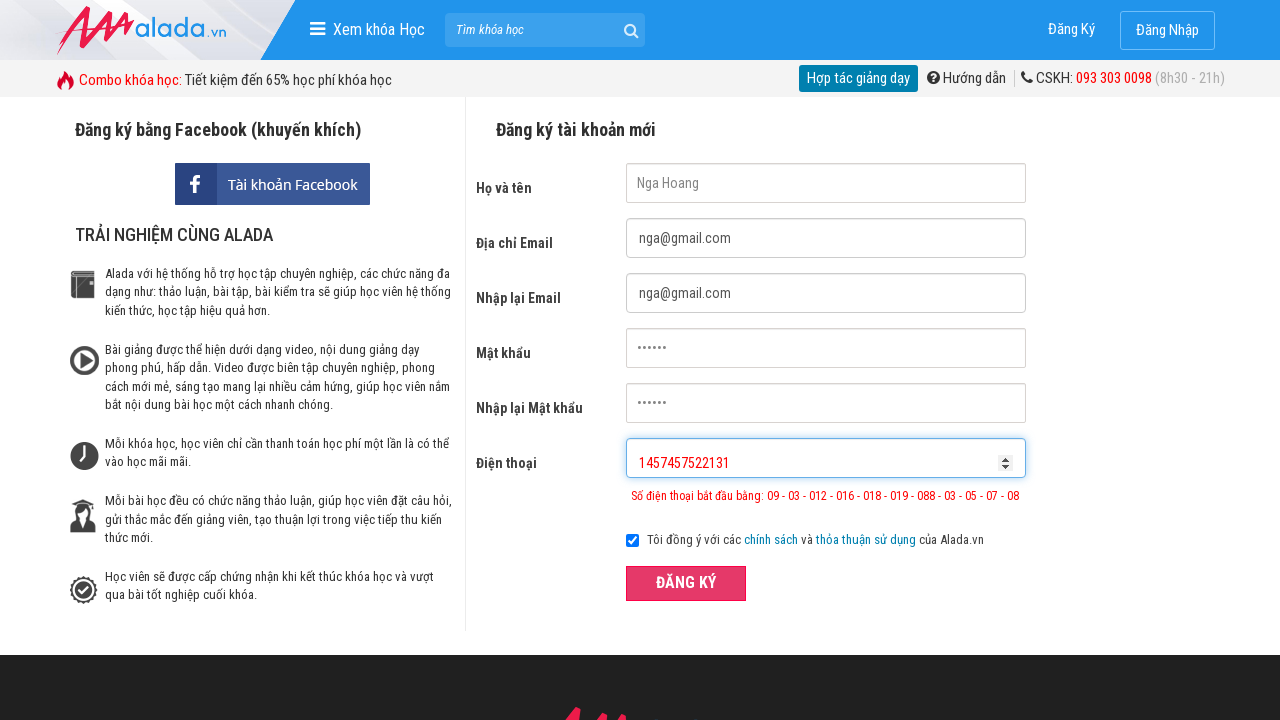

Phone validation error appeared for invalid phone format
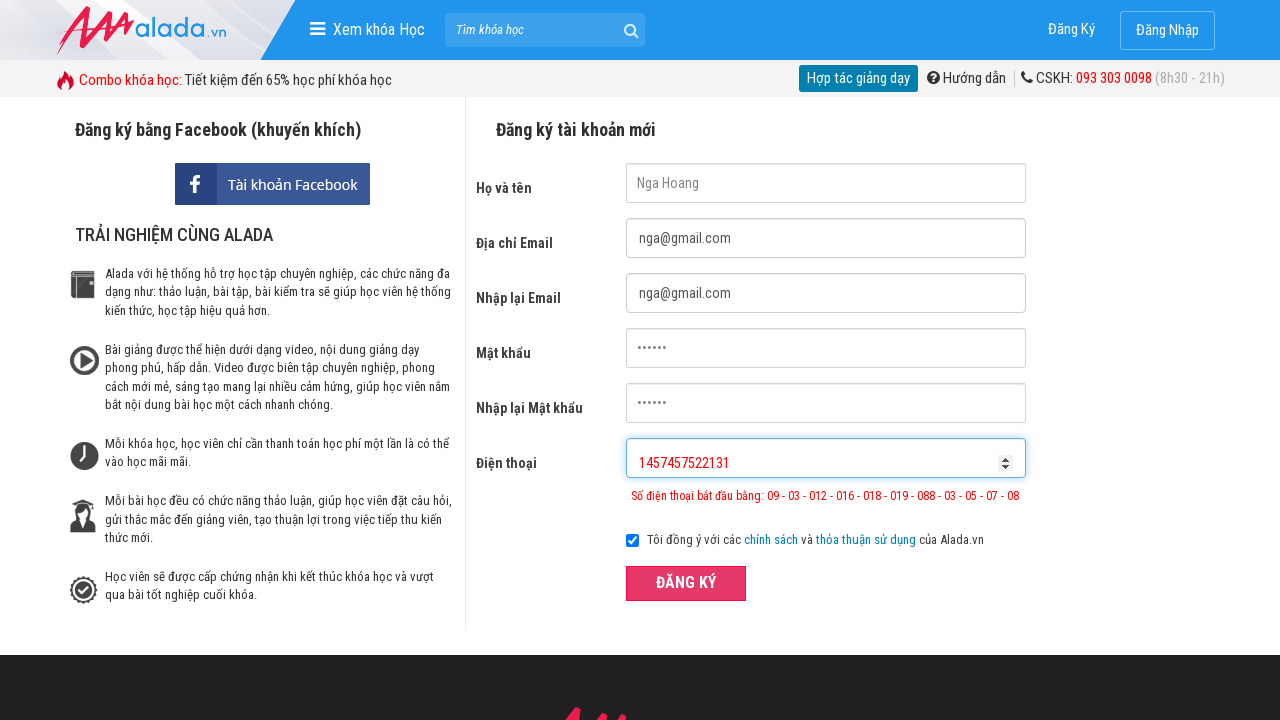

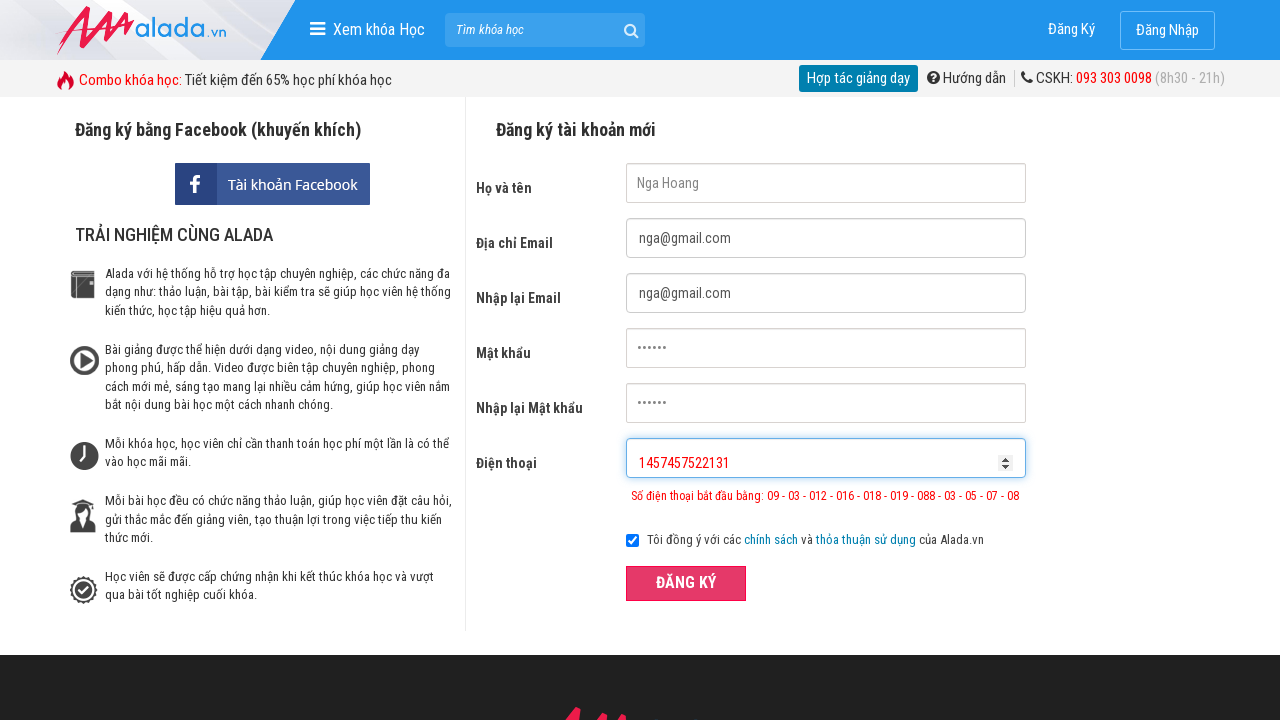